Navigates to Flipkart homepage to verify the site loads successfully

Starting URL: http://www.flipkart.com

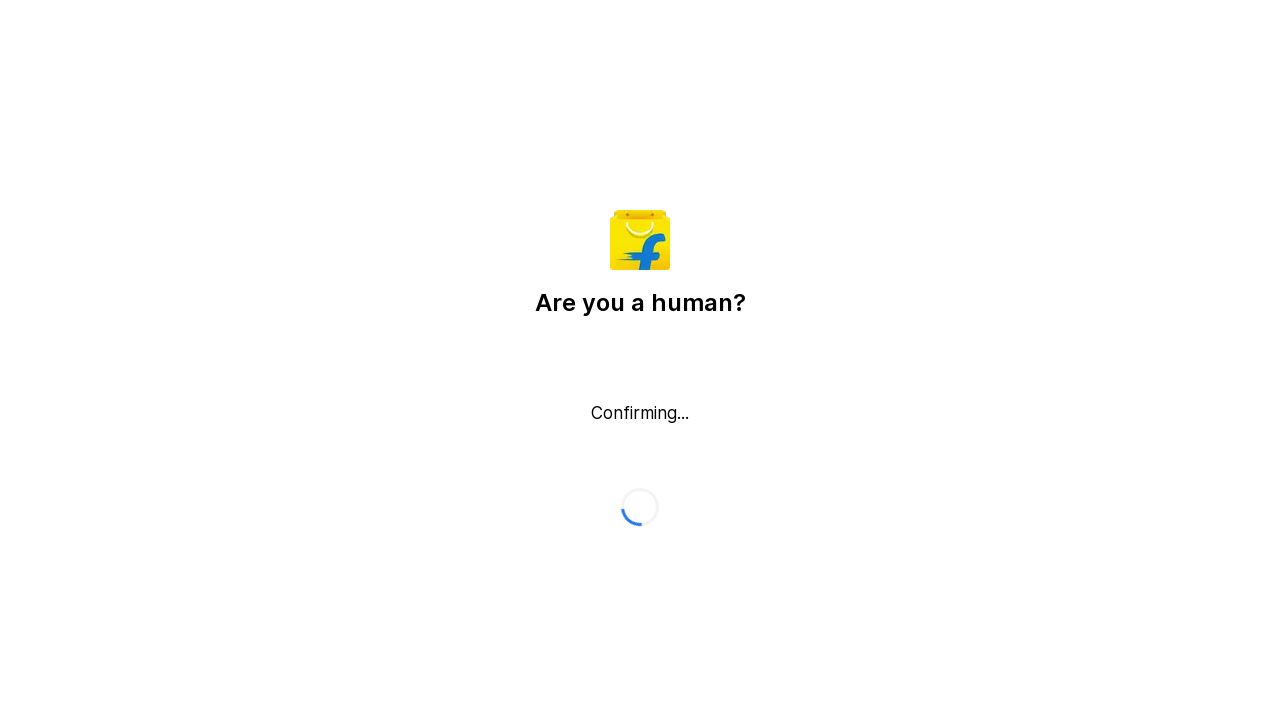

Flipkart homepage loaded successfully - DOM content ready
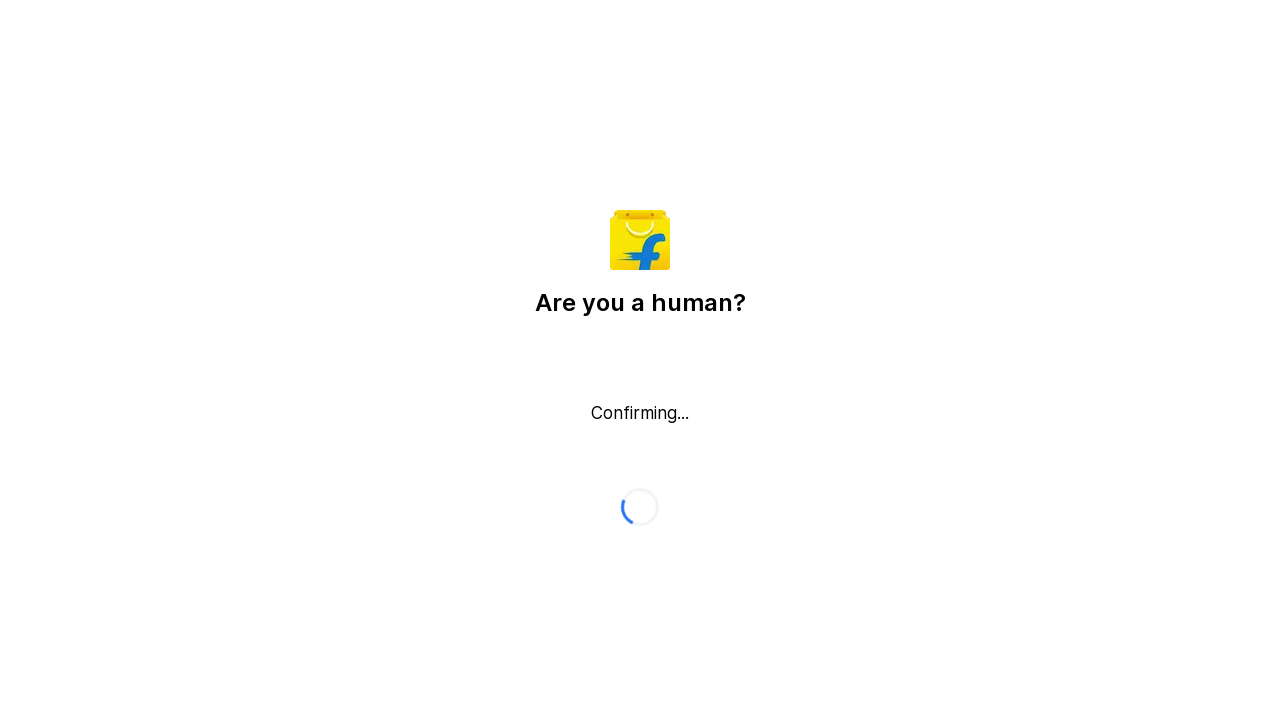

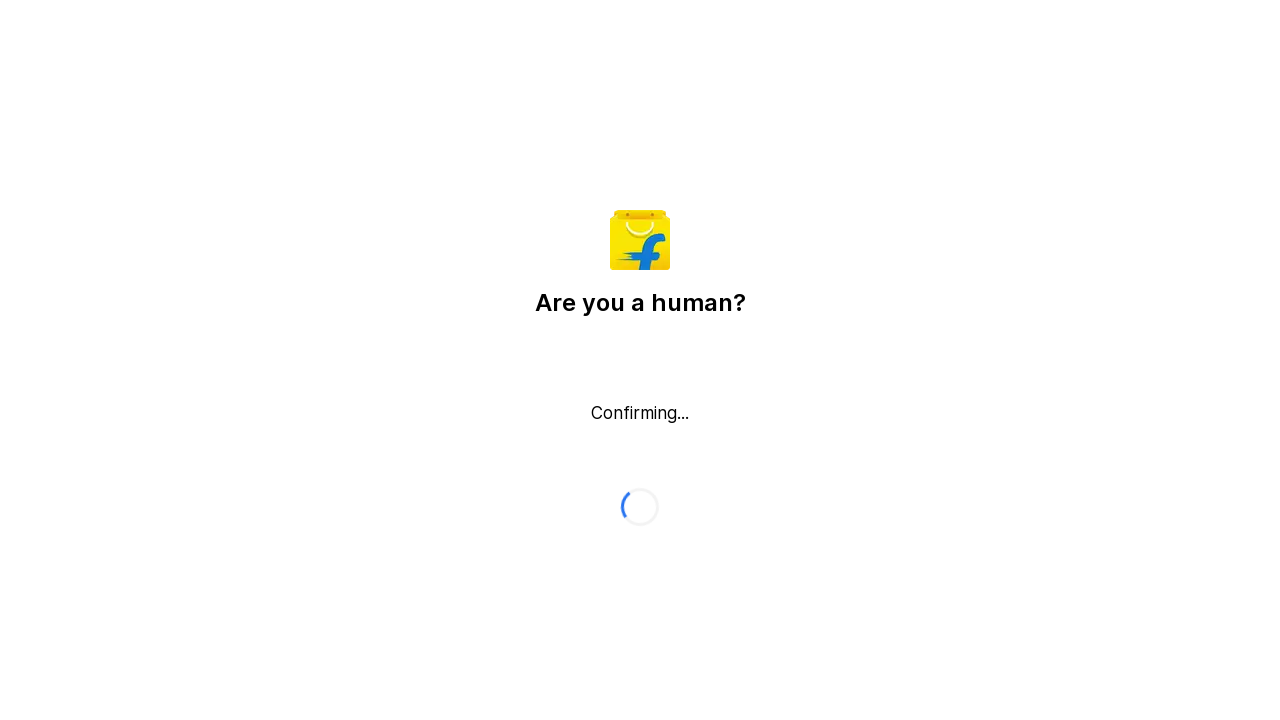